Tests clicking row action buttons like remove, insert, and move up in a dynamic data grid

Starting URL: https://www.jqueryscript.net/demo/jQuery-Dynamic-Data-Grid-Plugin-appendGrid/

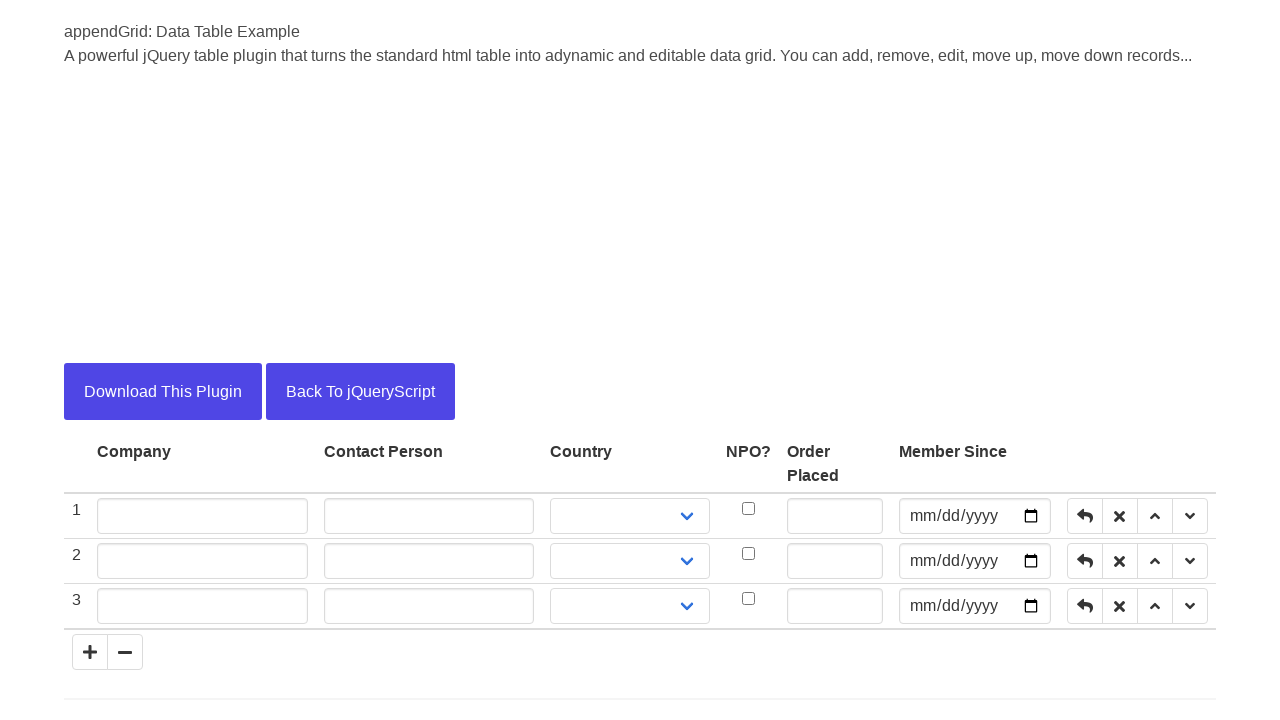

Clicked remove button on row 1 to delete the row at (1120, 516) on xpath=//tbody//tr[1]//button[@title='Remove Current Row']
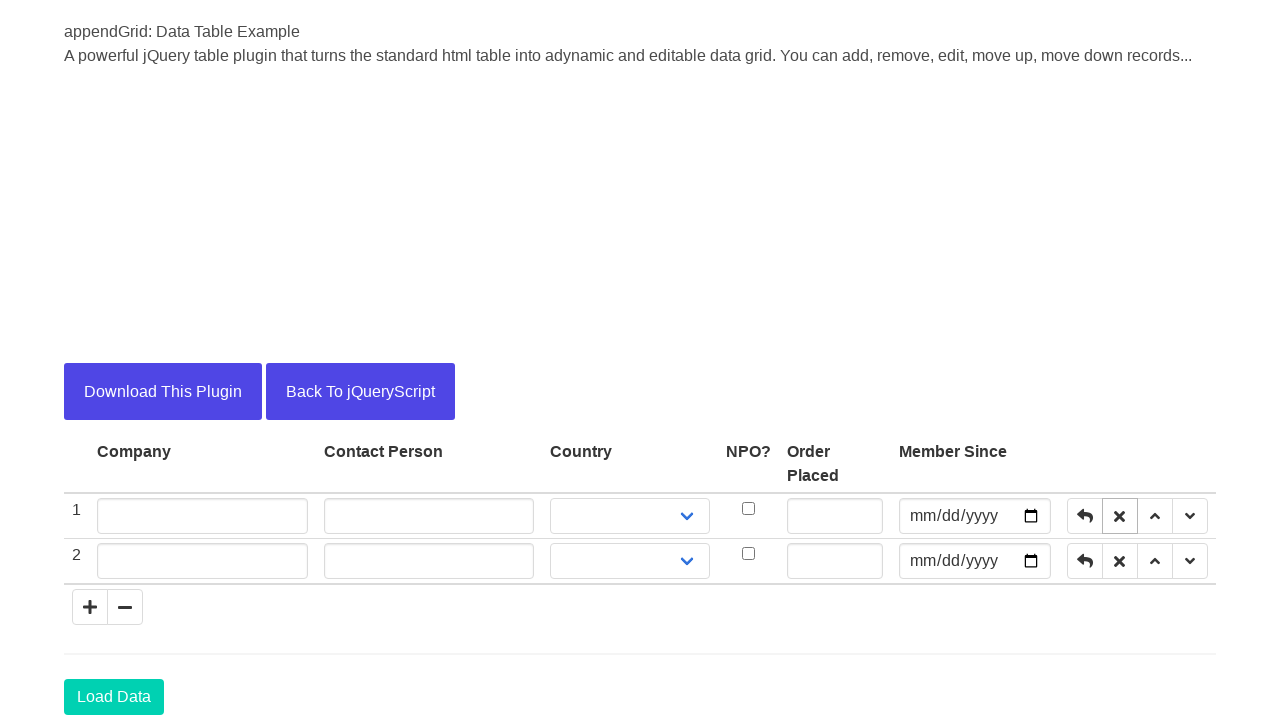

Clicked insert row above button on row 1 to add a new row at (1085, 516) on xpath=//tbody//tr[1]//button[@title='Insert Row Above']
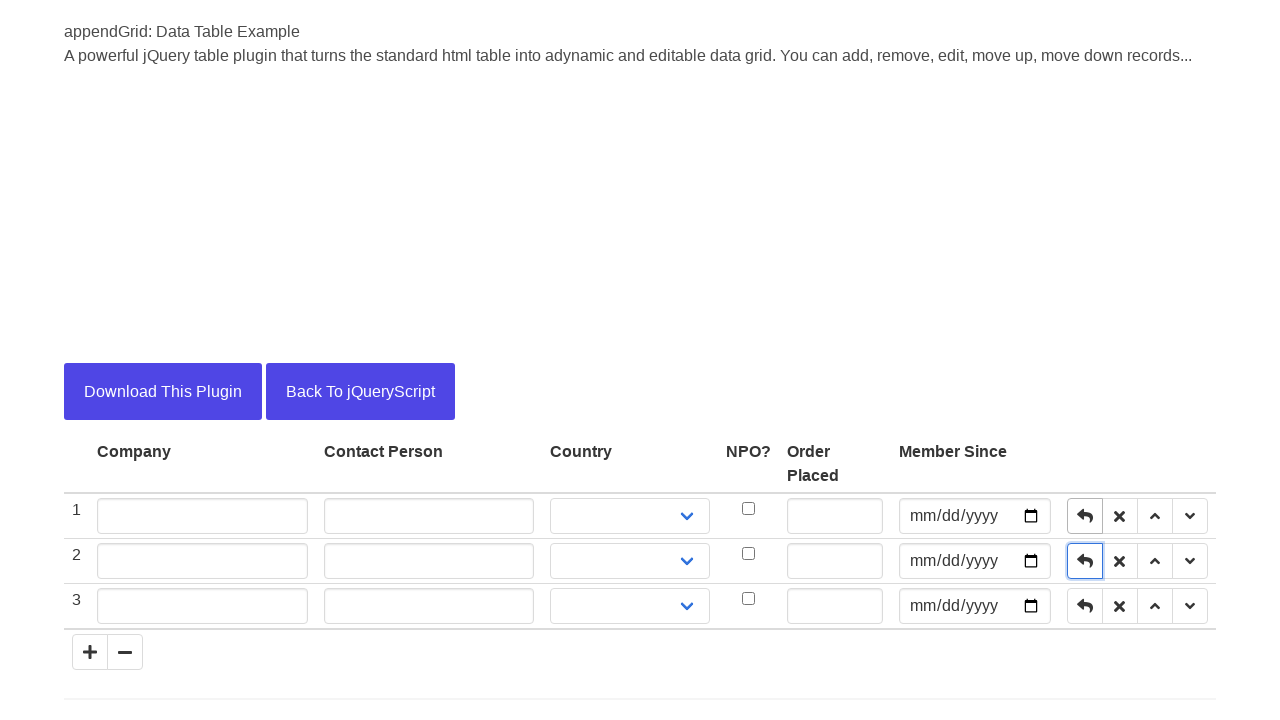

Clicked move up button on row 3 to move it up in the grid at (1155, 606) on xpath=//tbody//tr[3]//button[@title='Move Up']
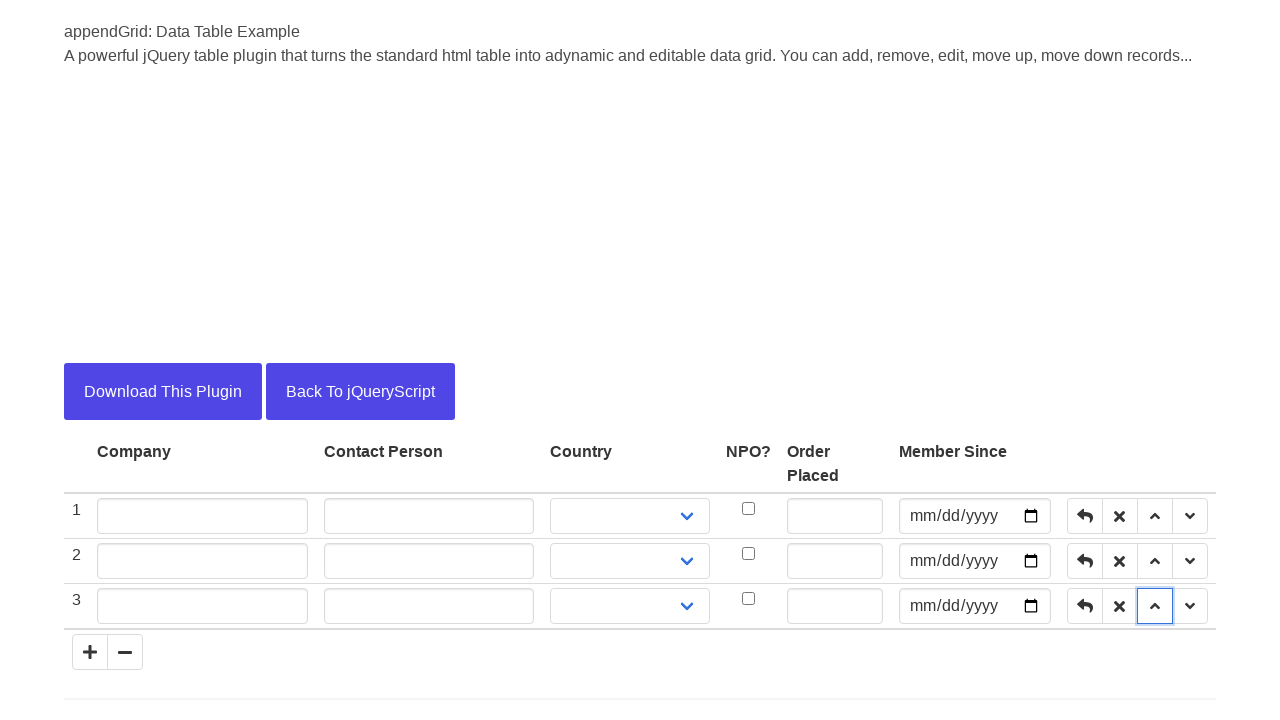

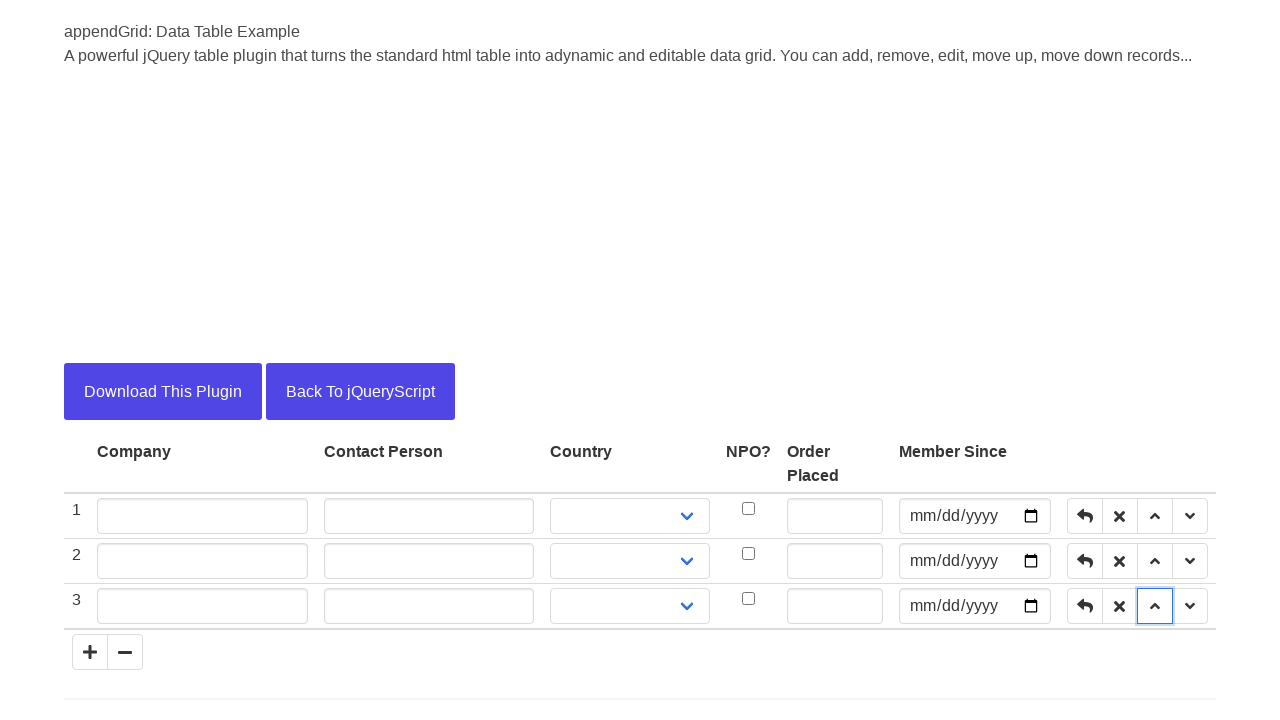